Tests dropdown selection functionality by selecting an option from a dropdown menu using its value attribute.

Starting URL: https://the-internet.herokuapp.com/dropdown

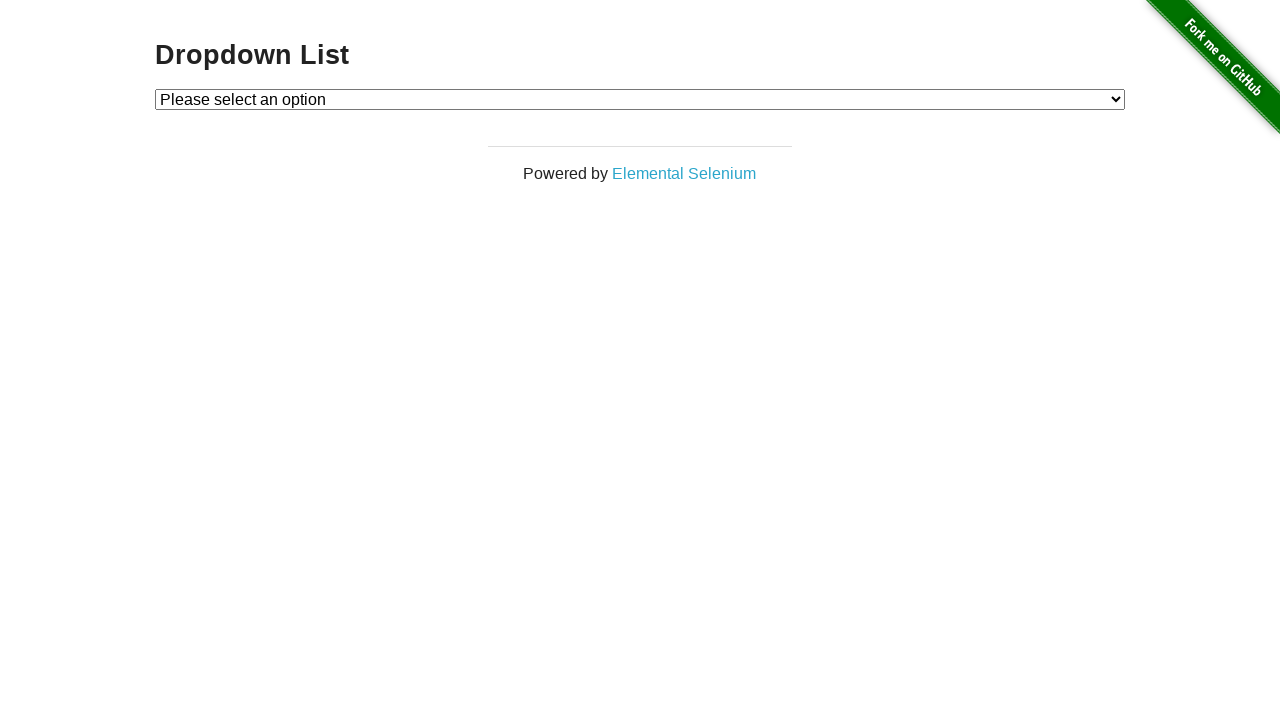

Navigated to dropdown test page
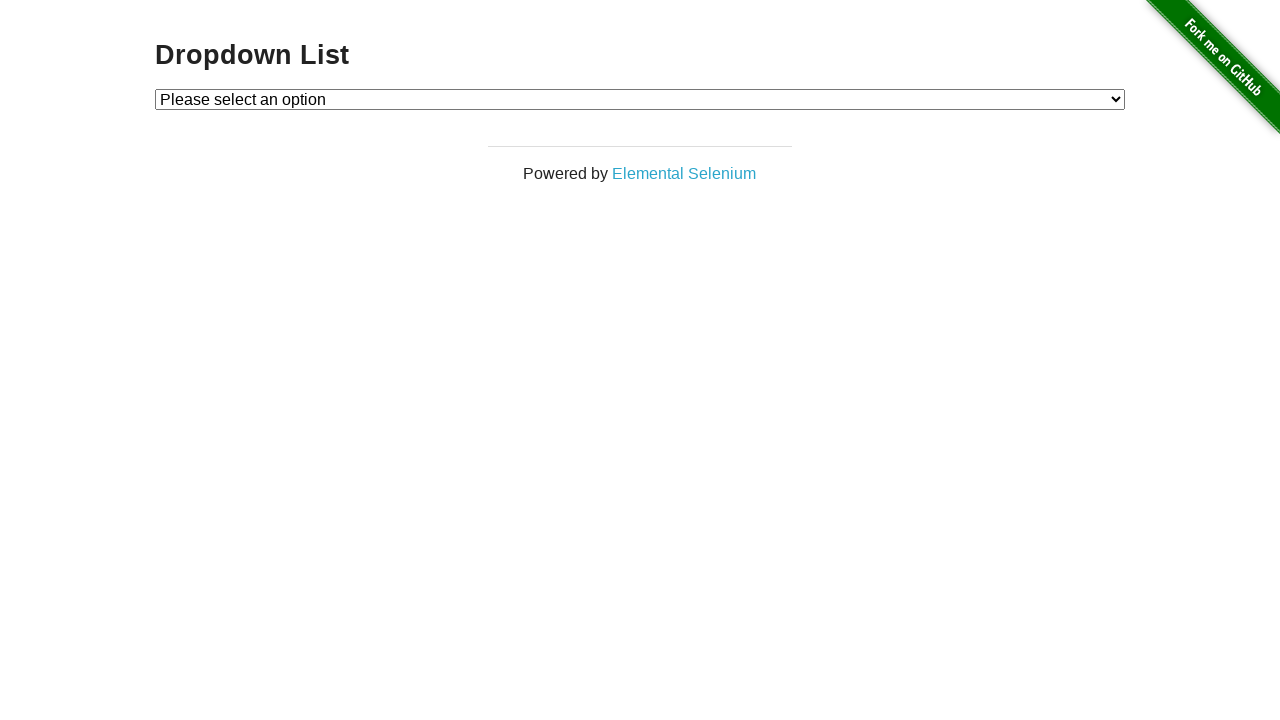

Selected option with value '1' from dropdown menu on #dropdown
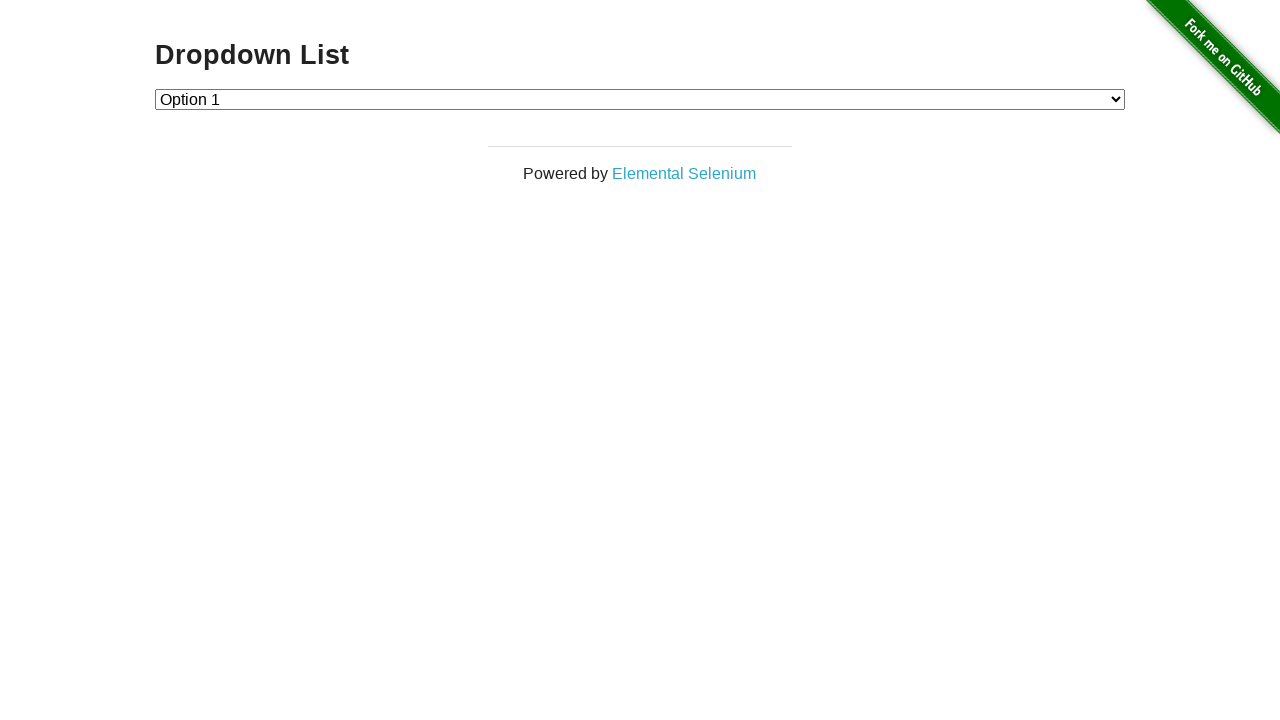

Waited 2 seconds to verify dropdown selection
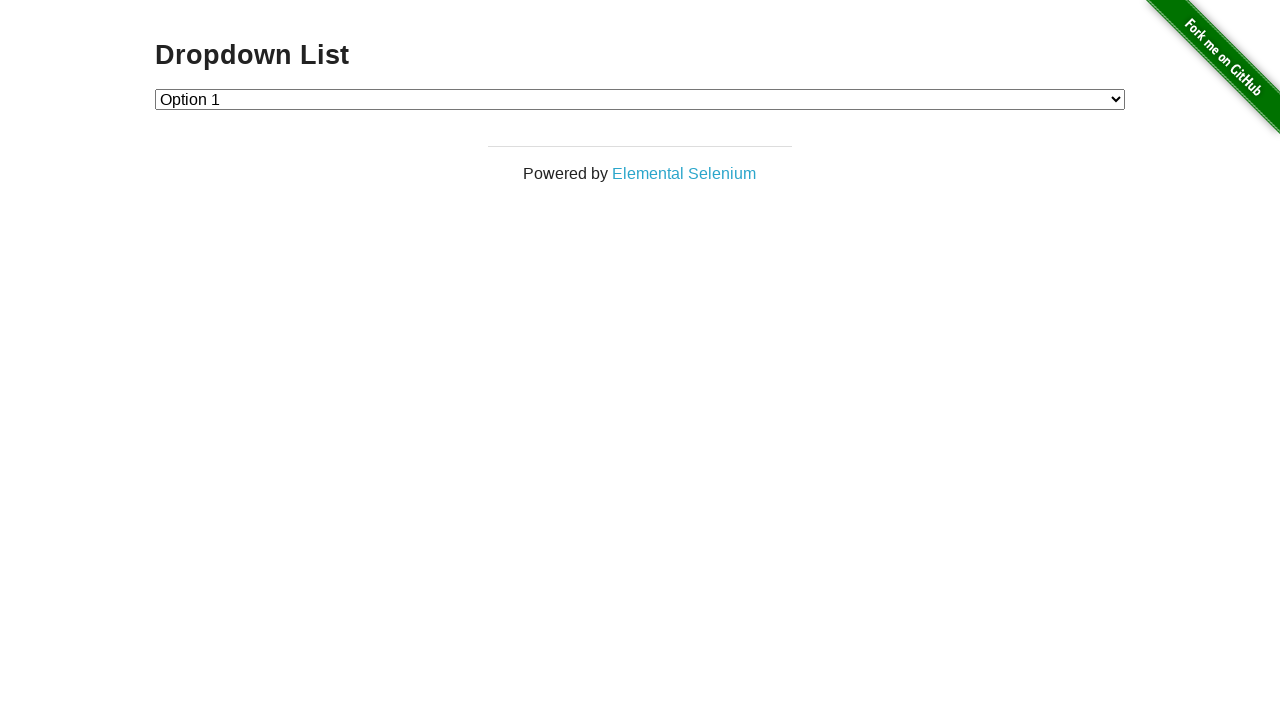

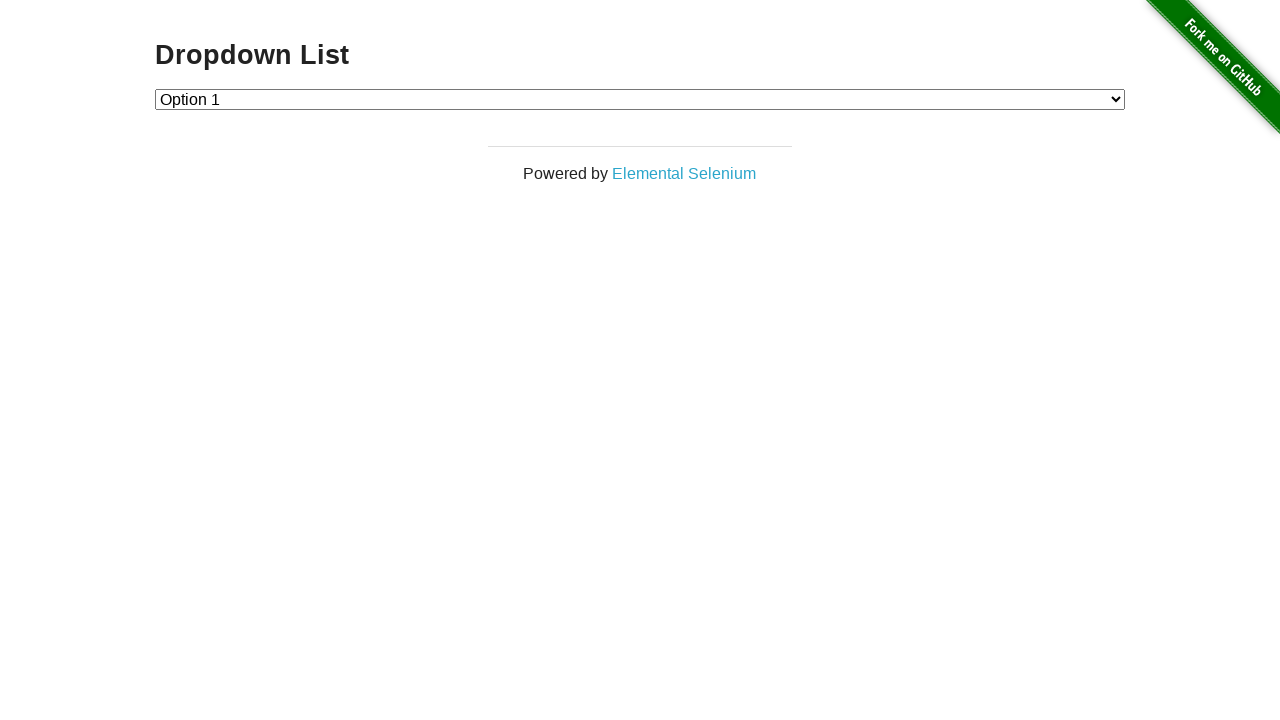